Tests JavaScript prompt alert handling by clicking a button to trigger a prompt, entering text, and accepting the alert

Starting URL: https://the-internet.herokuapp.com/javascript_alerts

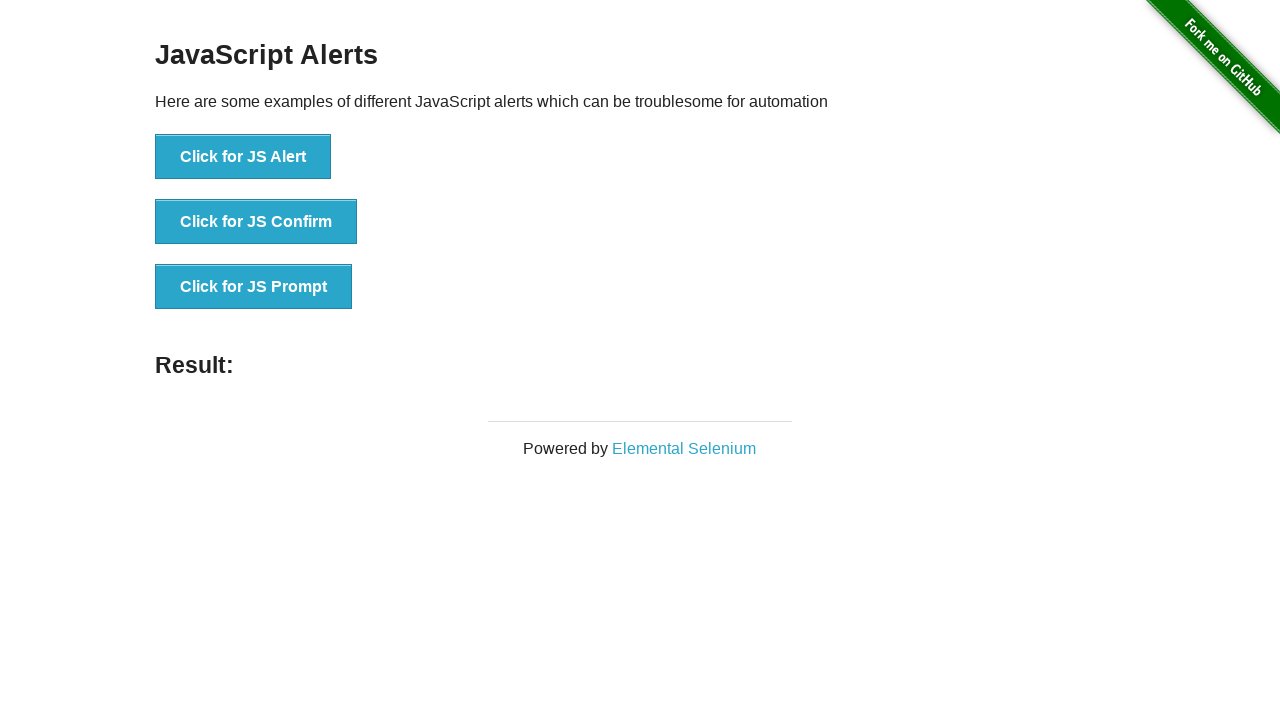

Set up dialog handler to accept prompt with text 'Hello'
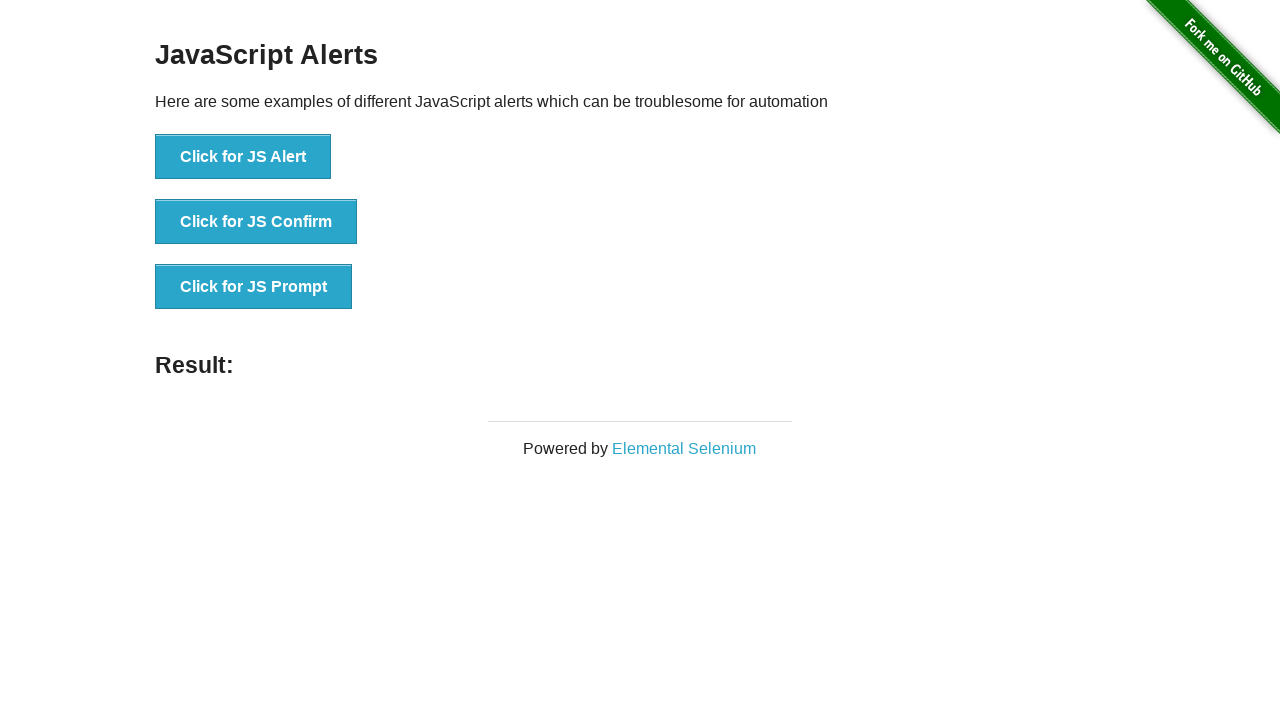

Clicked the JavaScript prompt button at (254, 287) on [onclick='jsPrompt()']
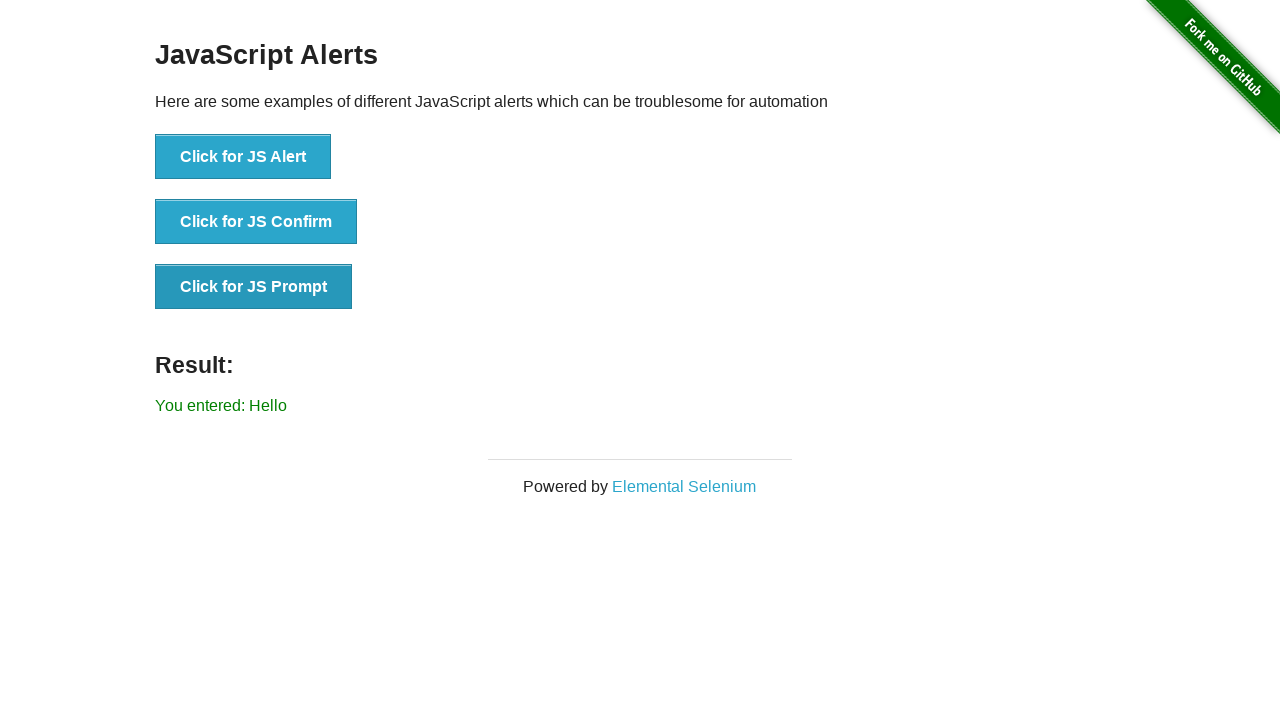

Prompt result appeared on page
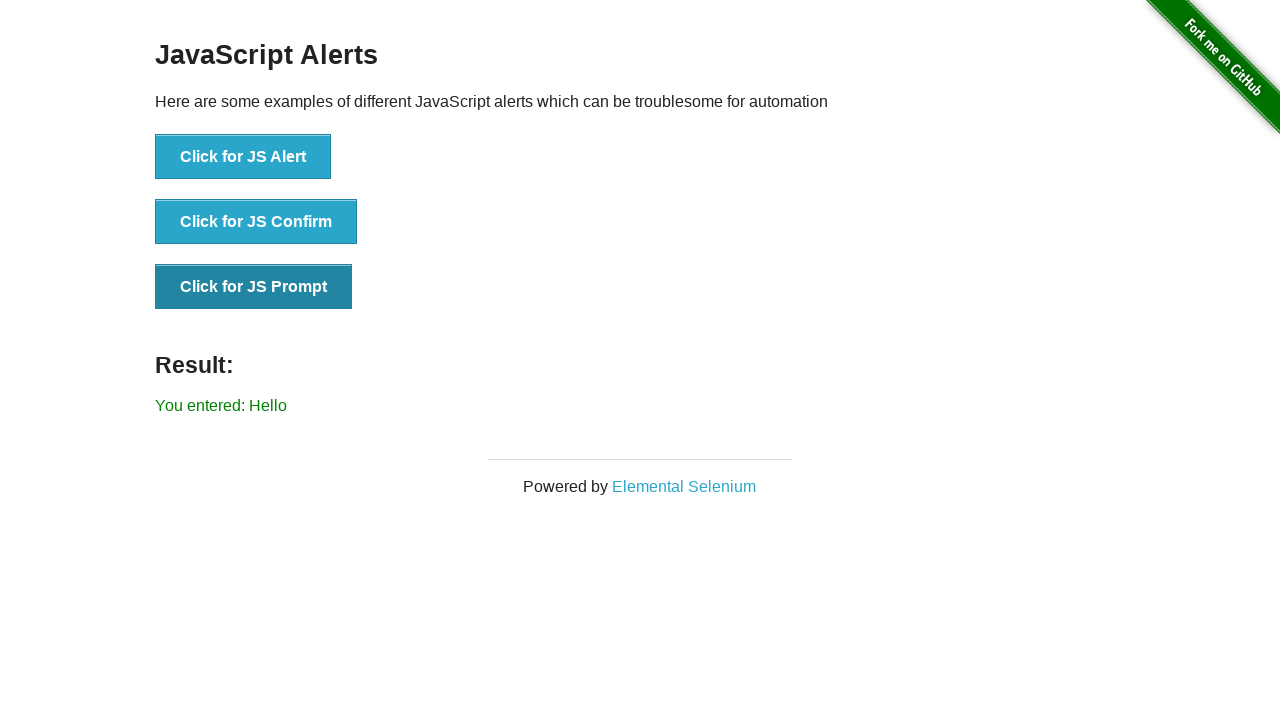

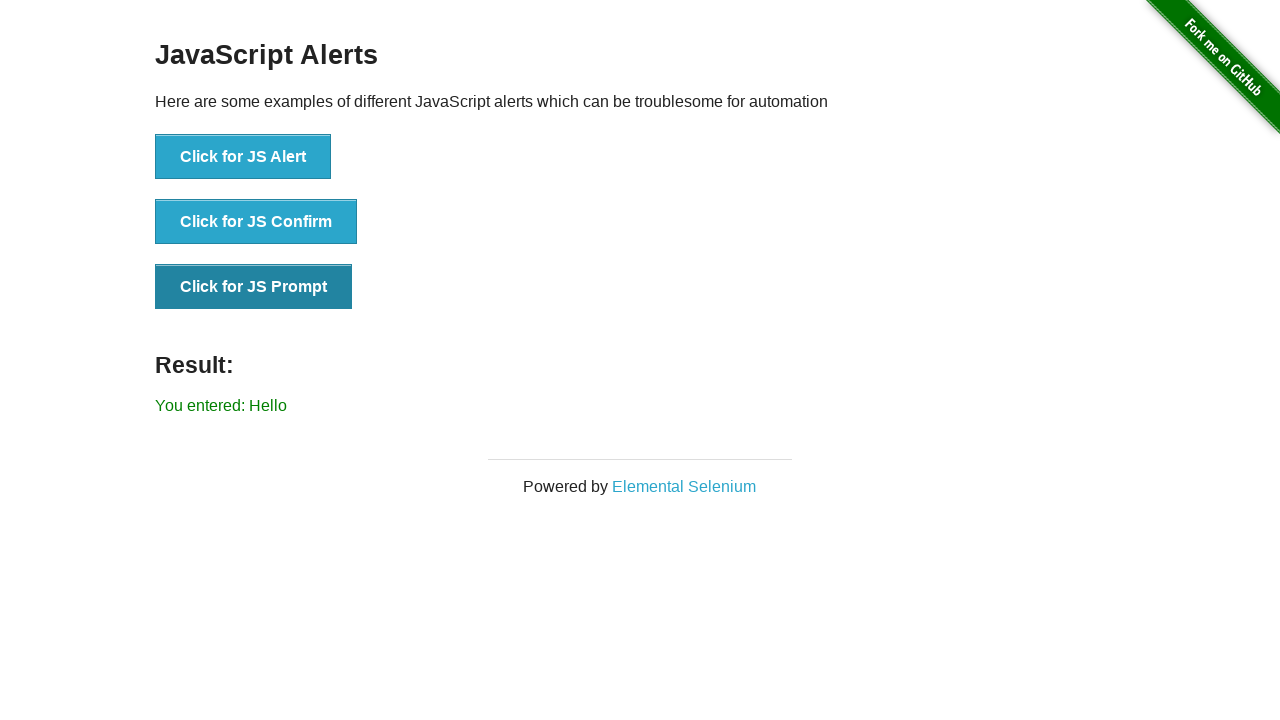